Tests button text modification by entering text in an input field and clicking a button, then verifying the button's text changes to the entered value

Starting URL: http://uitestingplayground.com/textinput

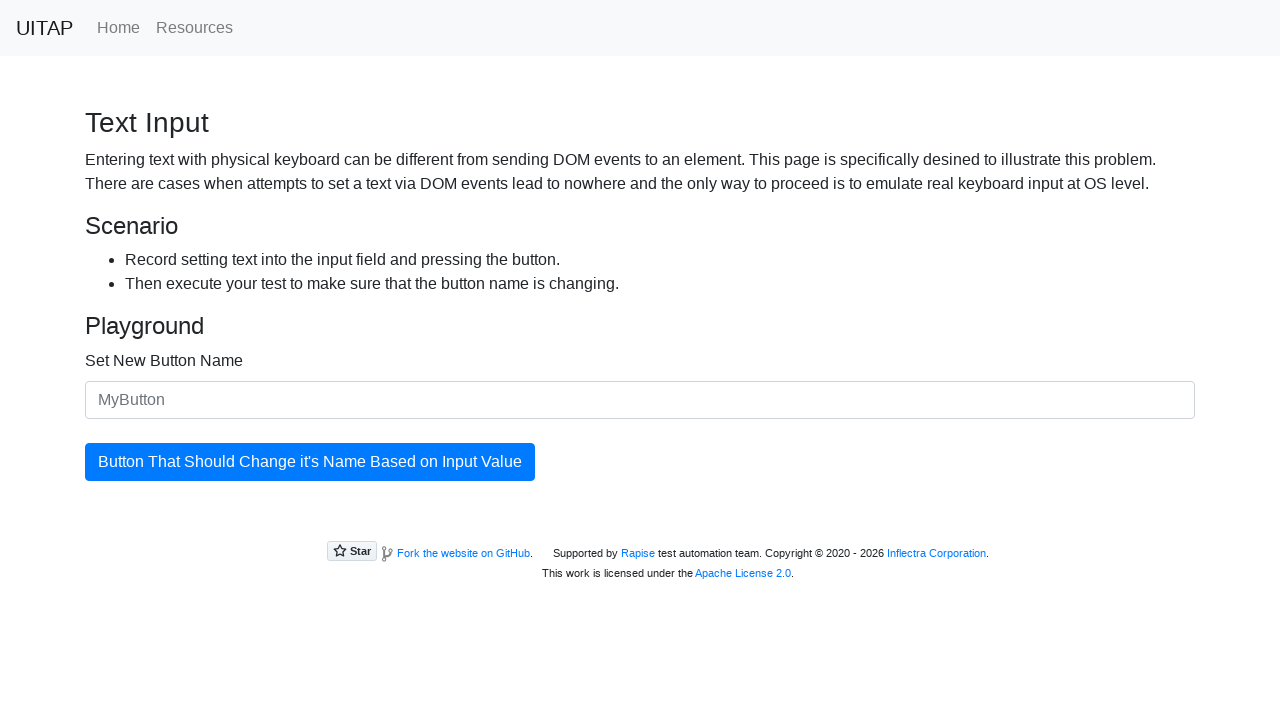

Filled input field with 'Привет' on input#newButtonName
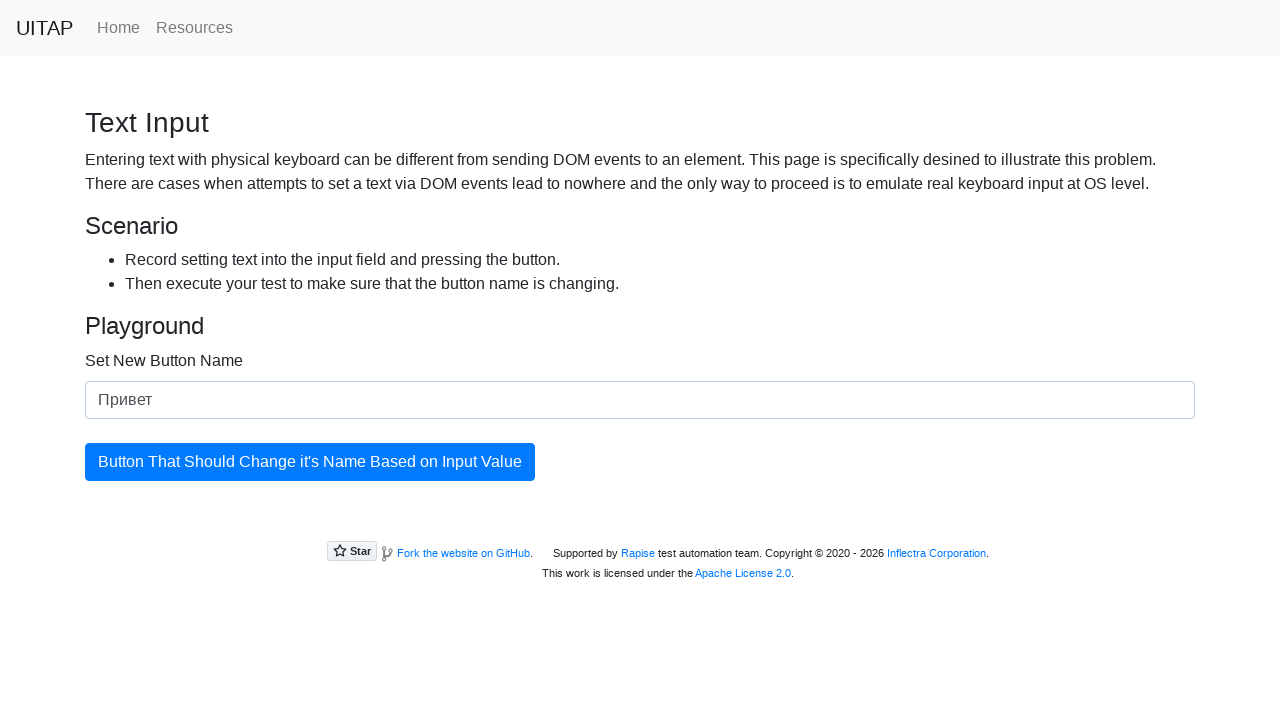

Clicked button to apply text change at (310, 462) on button#updatingButton
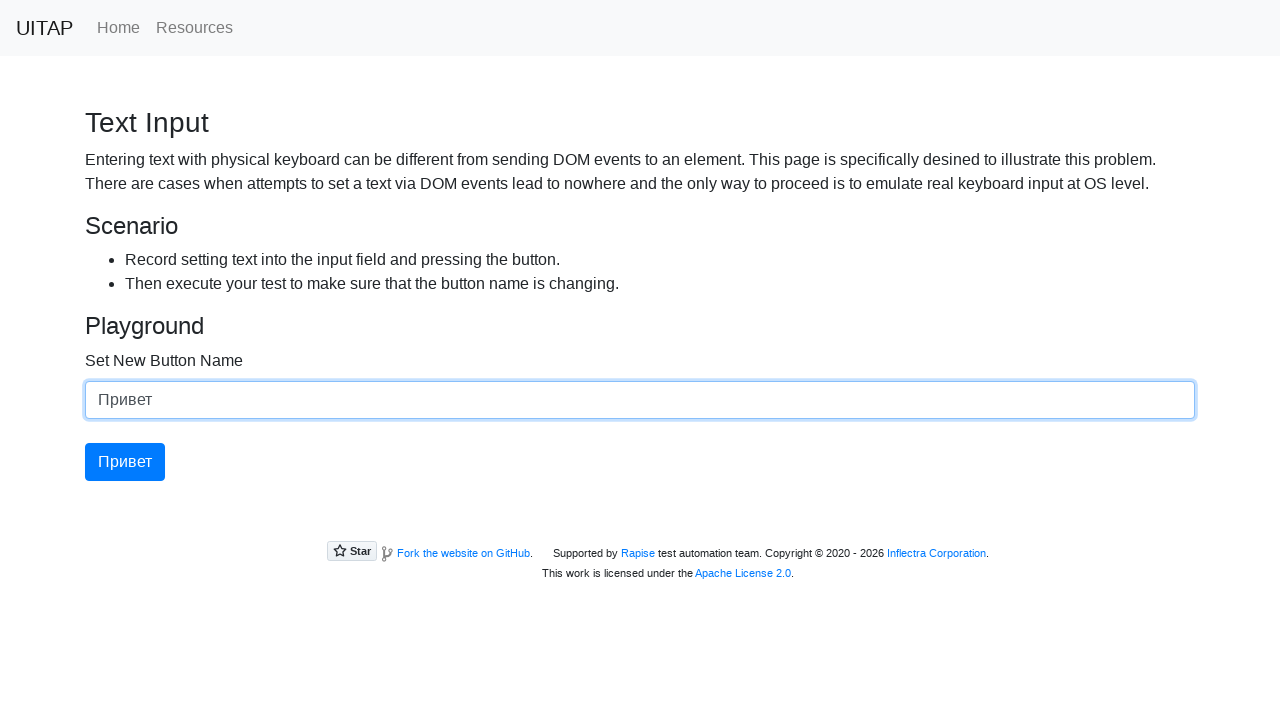

Verified button text changed to 'Привет'
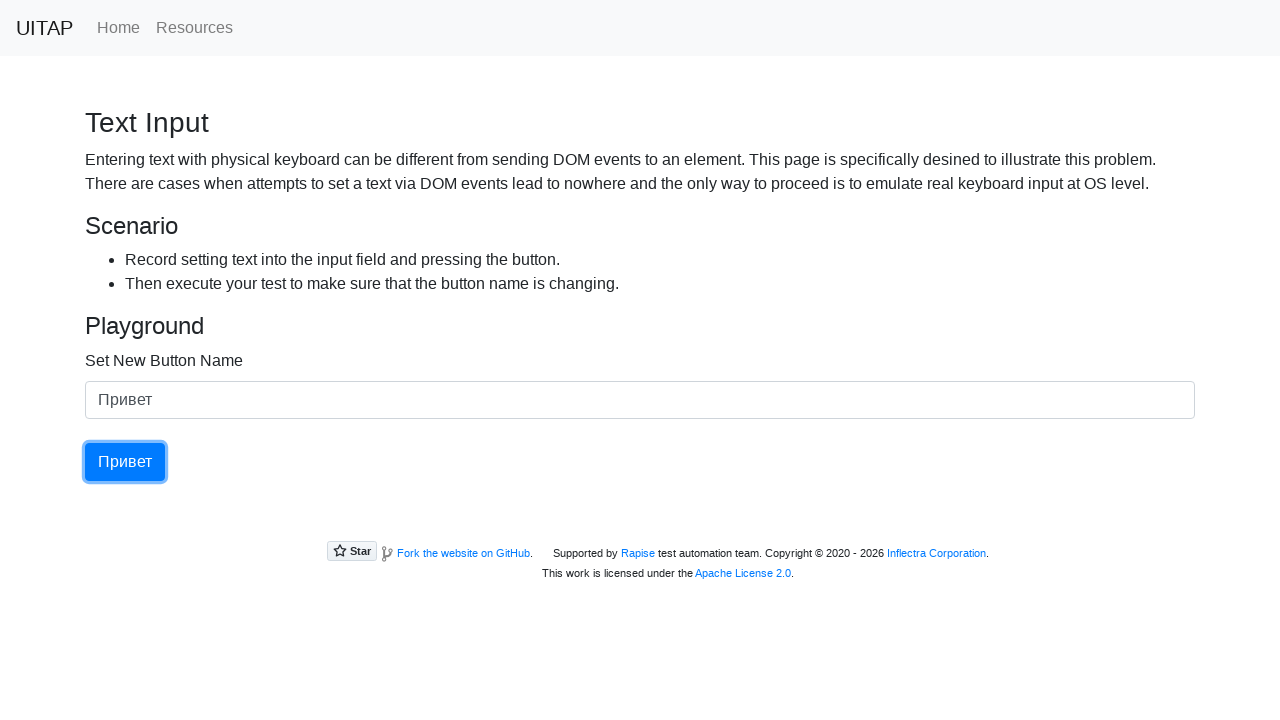

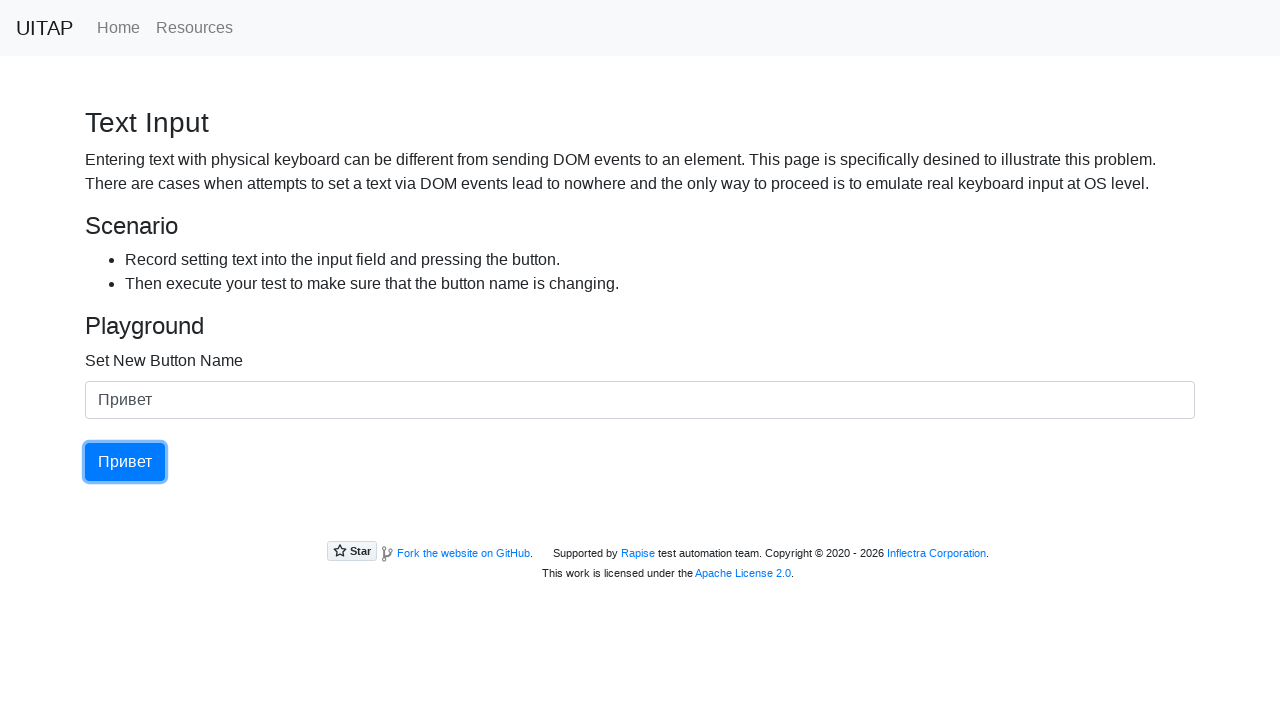